Tests image loading by waiting for all images to load and verifying the alt attribute of the third image

Starting URL: https://bonigarcia.dev/selenium-webdriver-java/loading-images.html

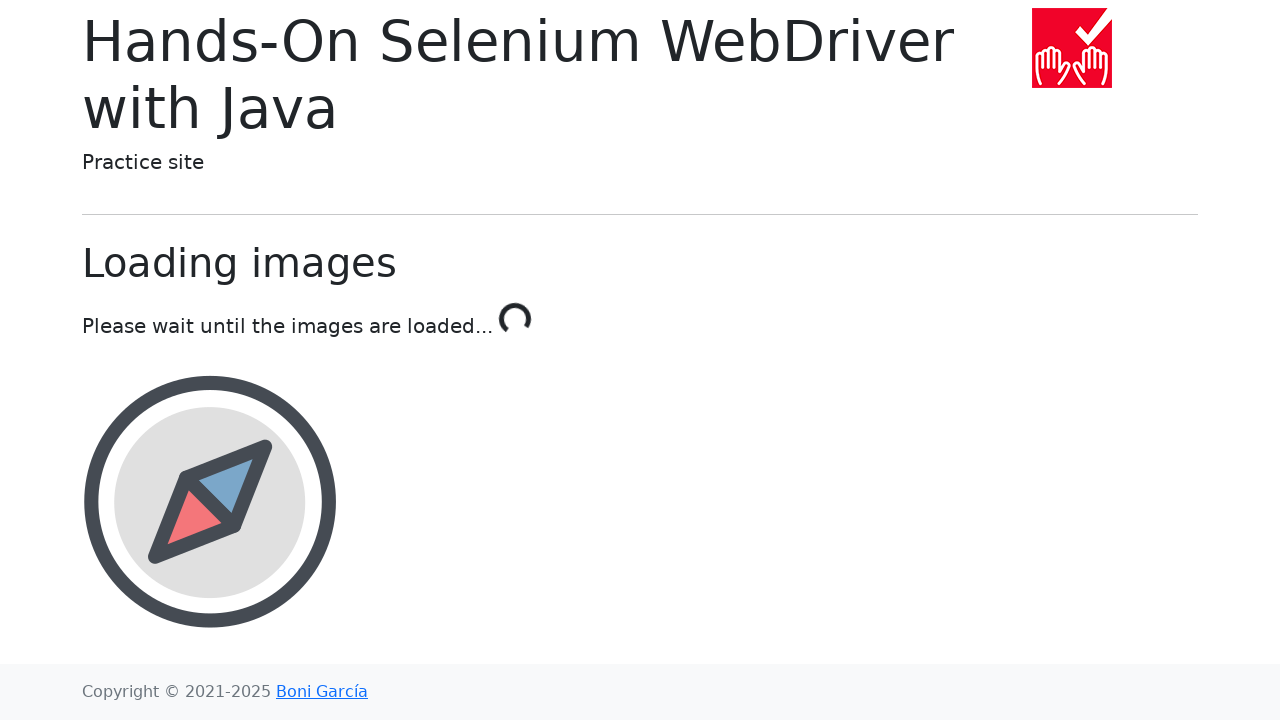

Waited for loading to complete (text element shows 'Done!')
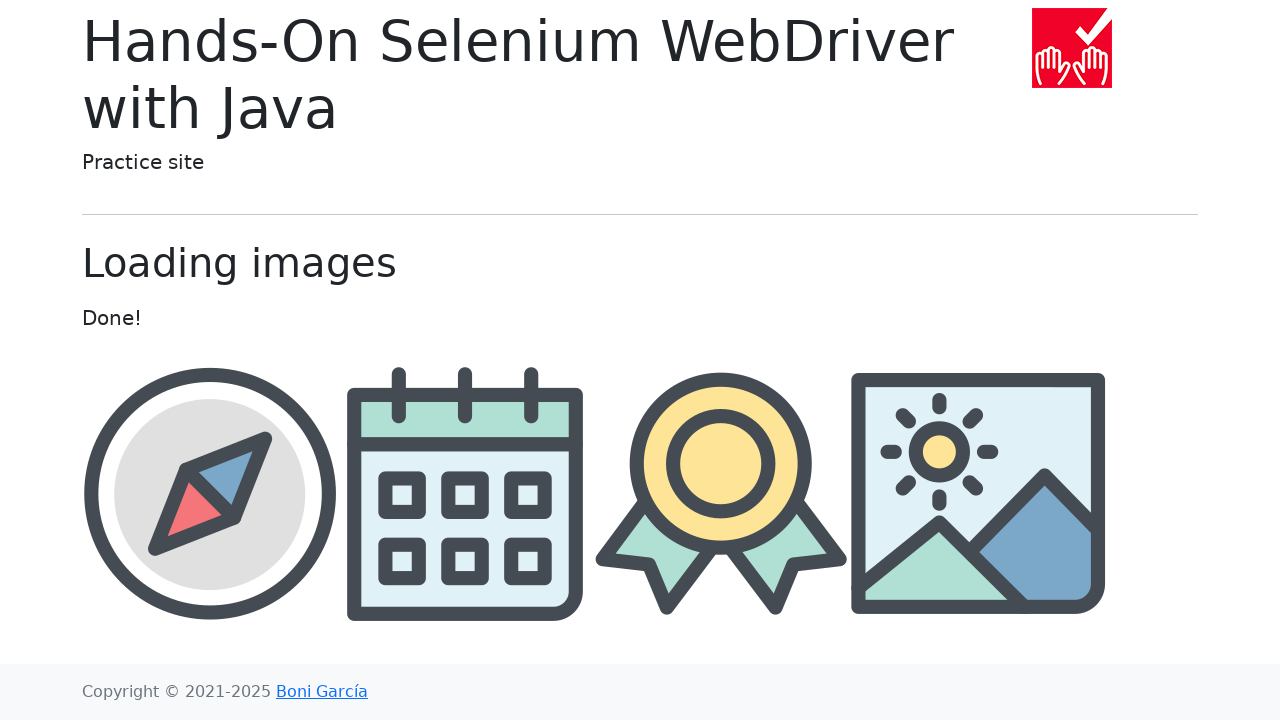

Image container element loaded
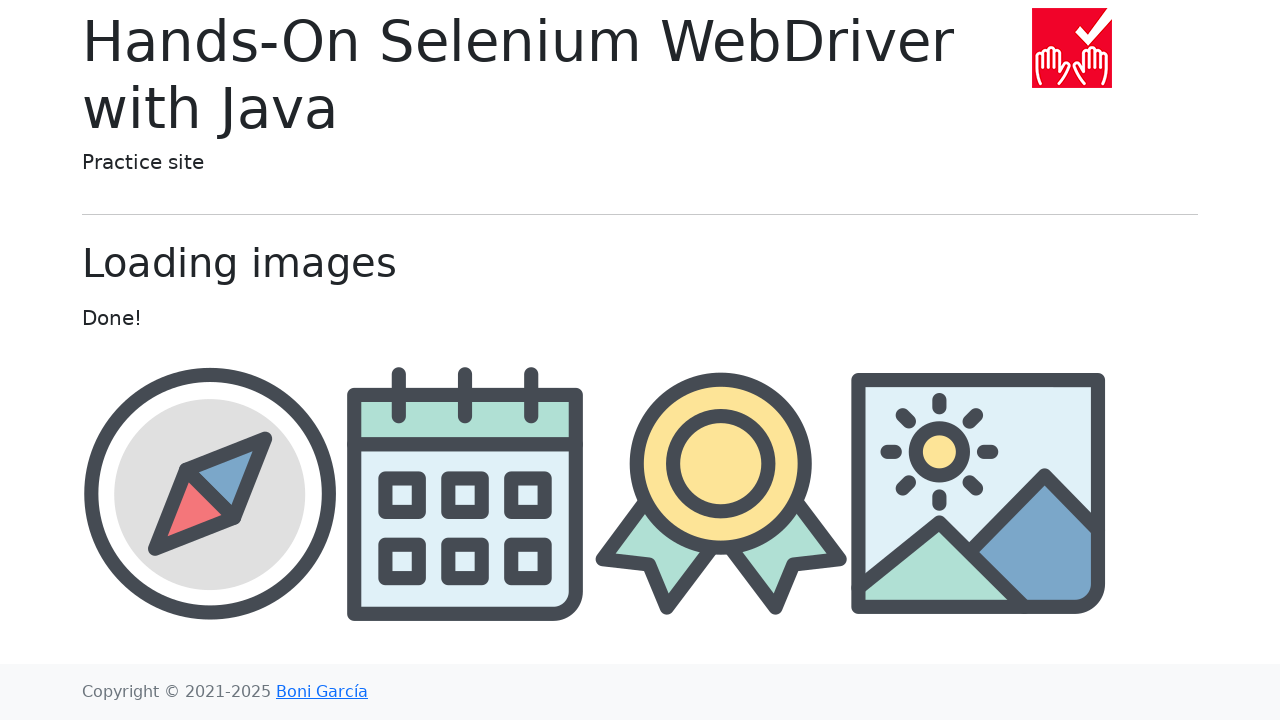

All images have loaded
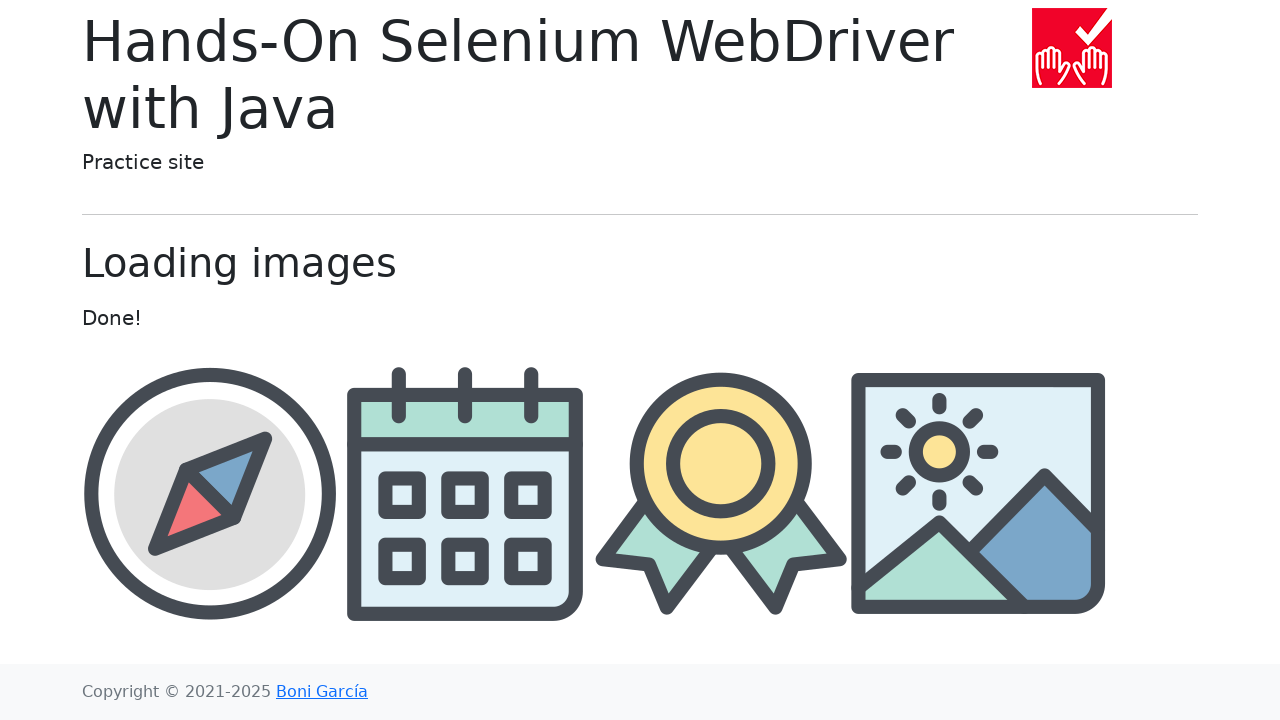

Retrieved all 5 images from the page
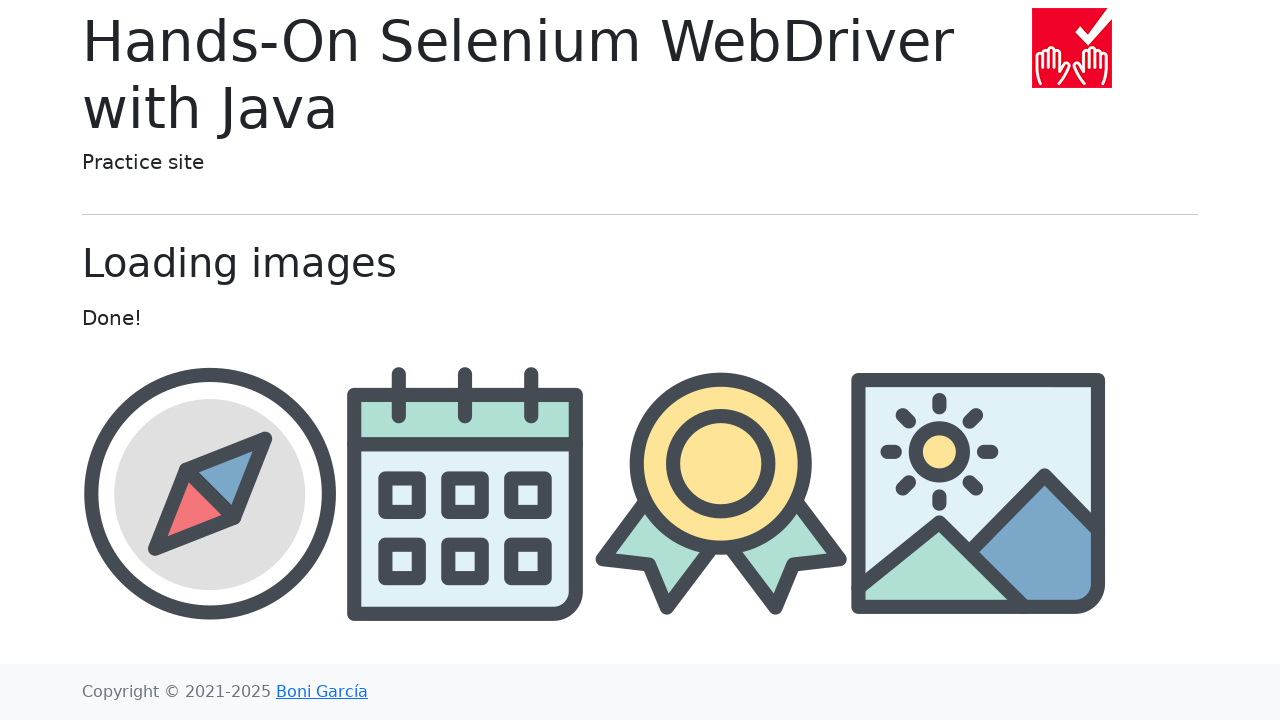

Retrieved alt attribute of 4th image: 'award'
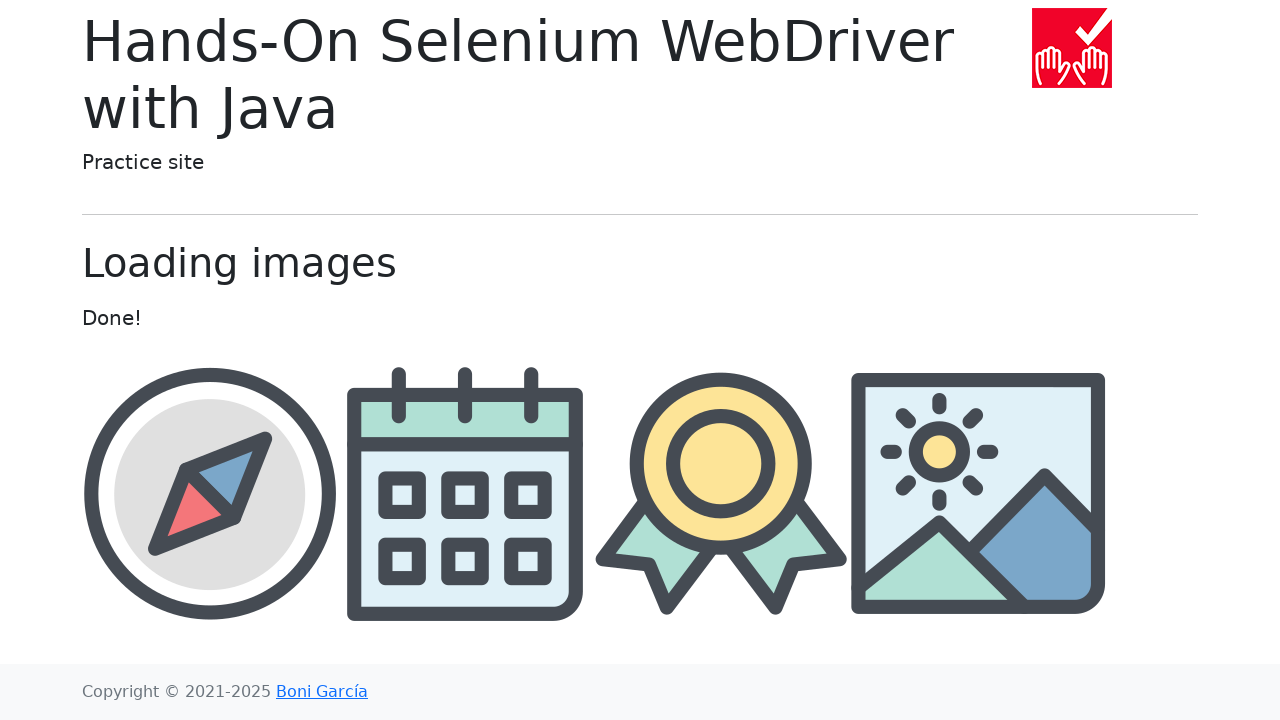

Verified that 4th image alt attribute equals 'award'
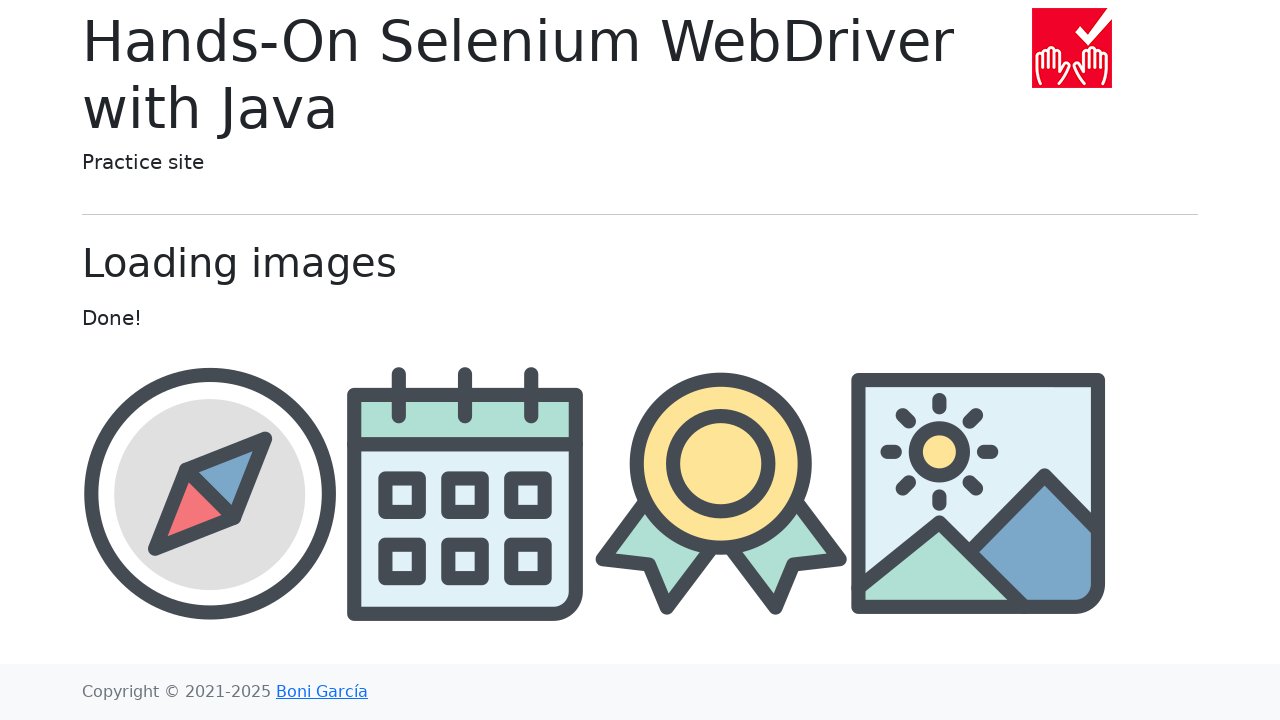

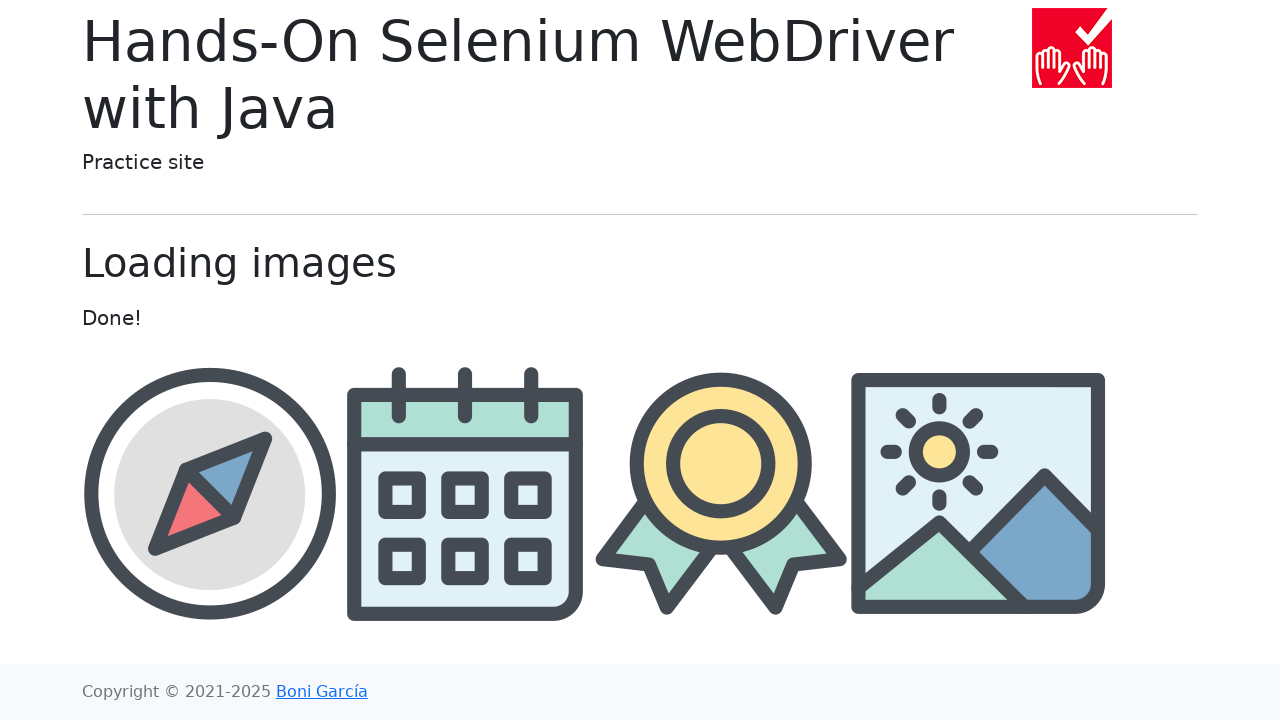